Tests scrolling a link into view and clicking it using locator filtering by text

Starting URL: https://the-internet.herokuapp.com/

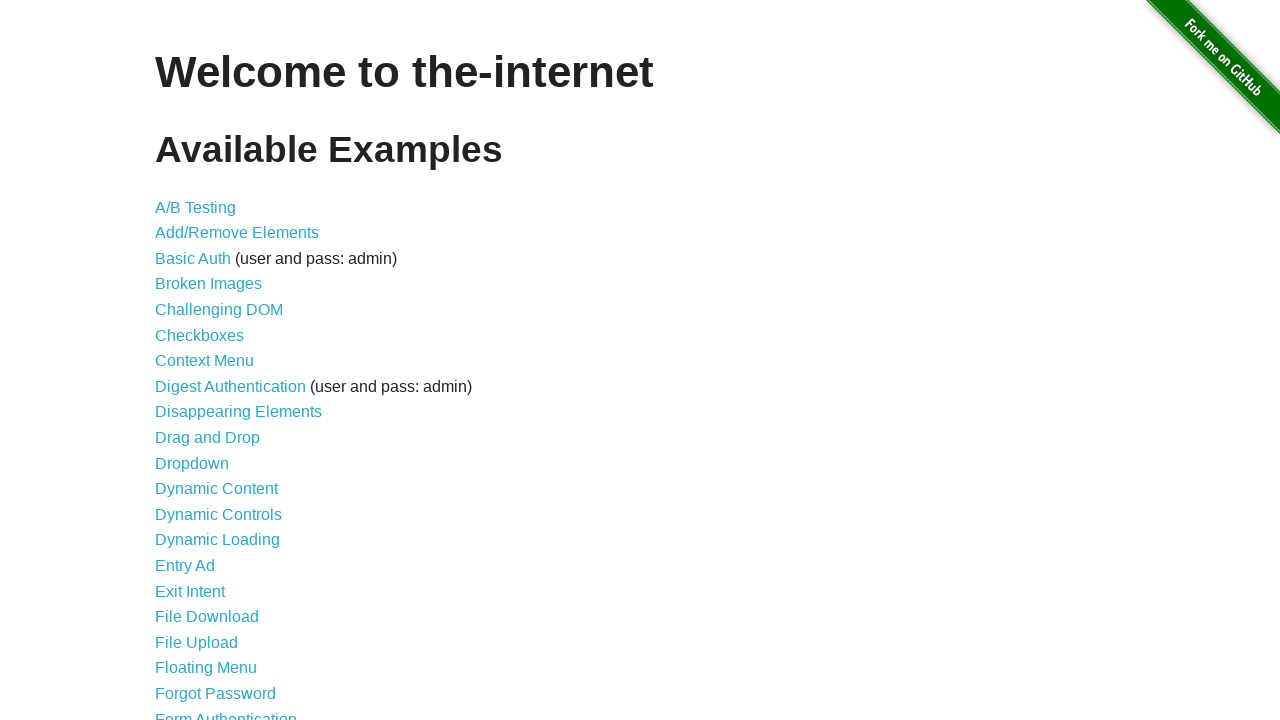

Located footer link filtered by text 'Elemental'
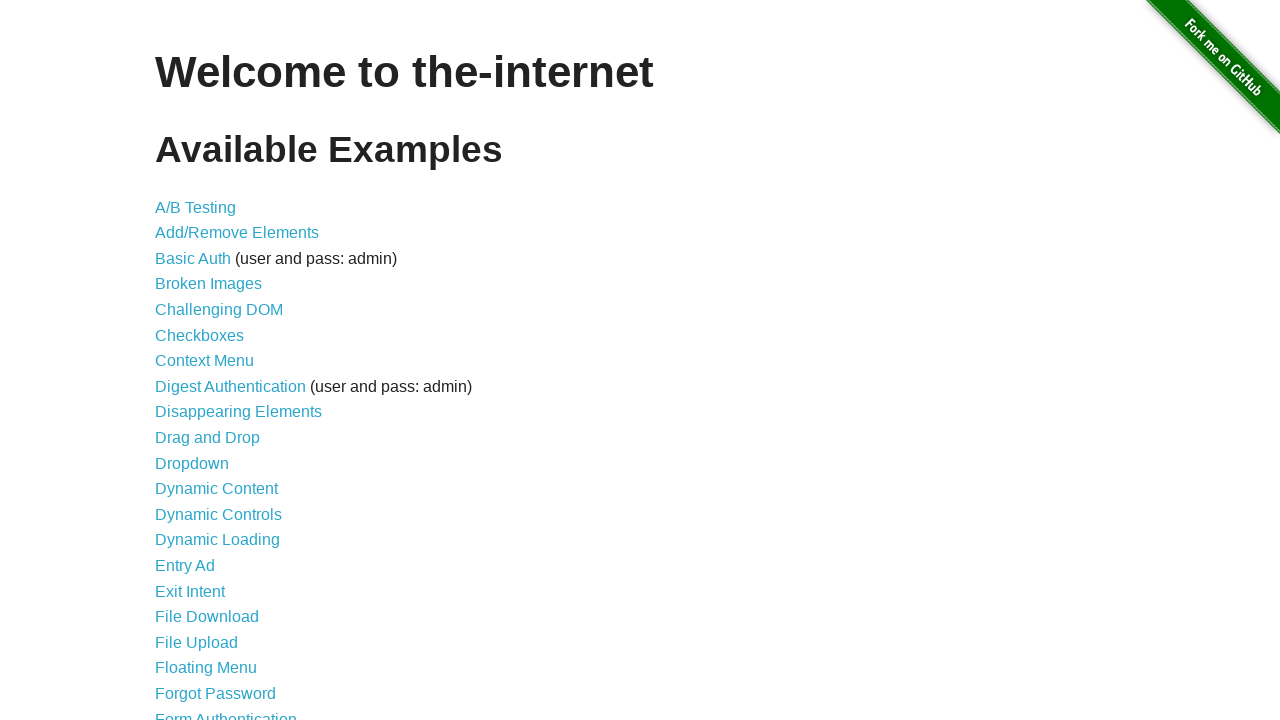

Scrolled 'Elemental' link into view
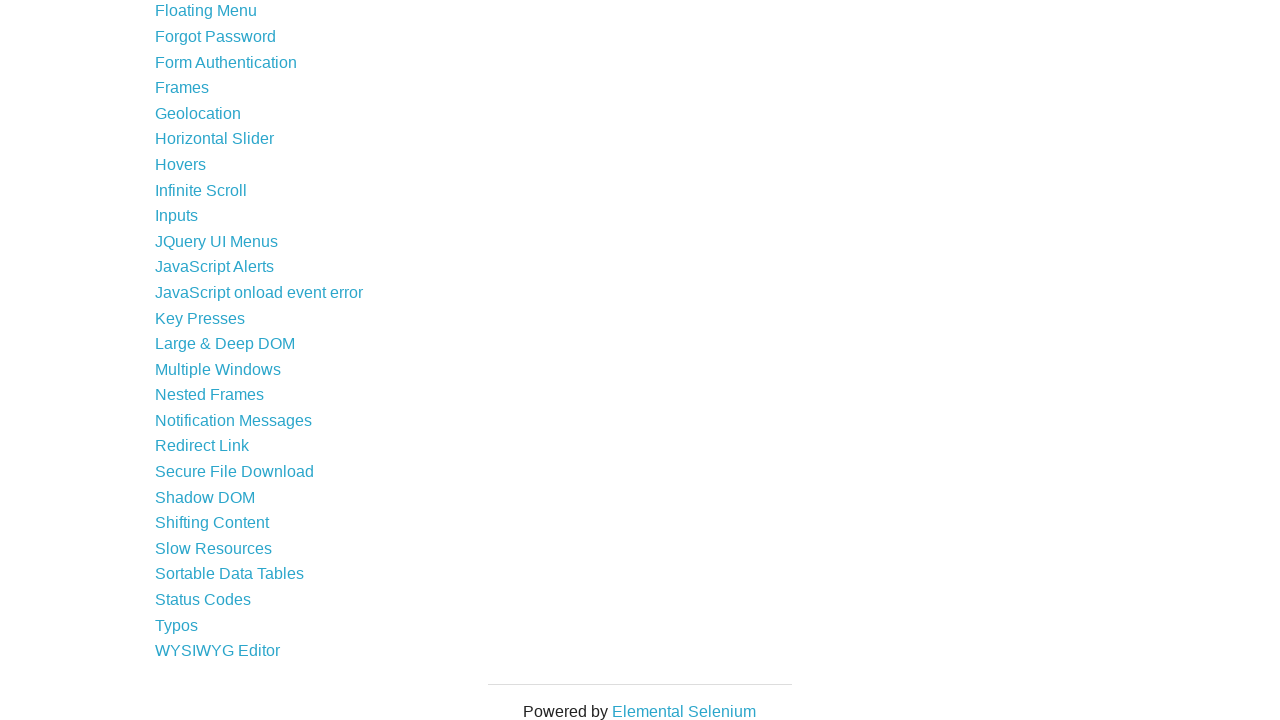

Clicked 'Elemental' link at (684, 711) on a >> internal:has-text="Elemental"i
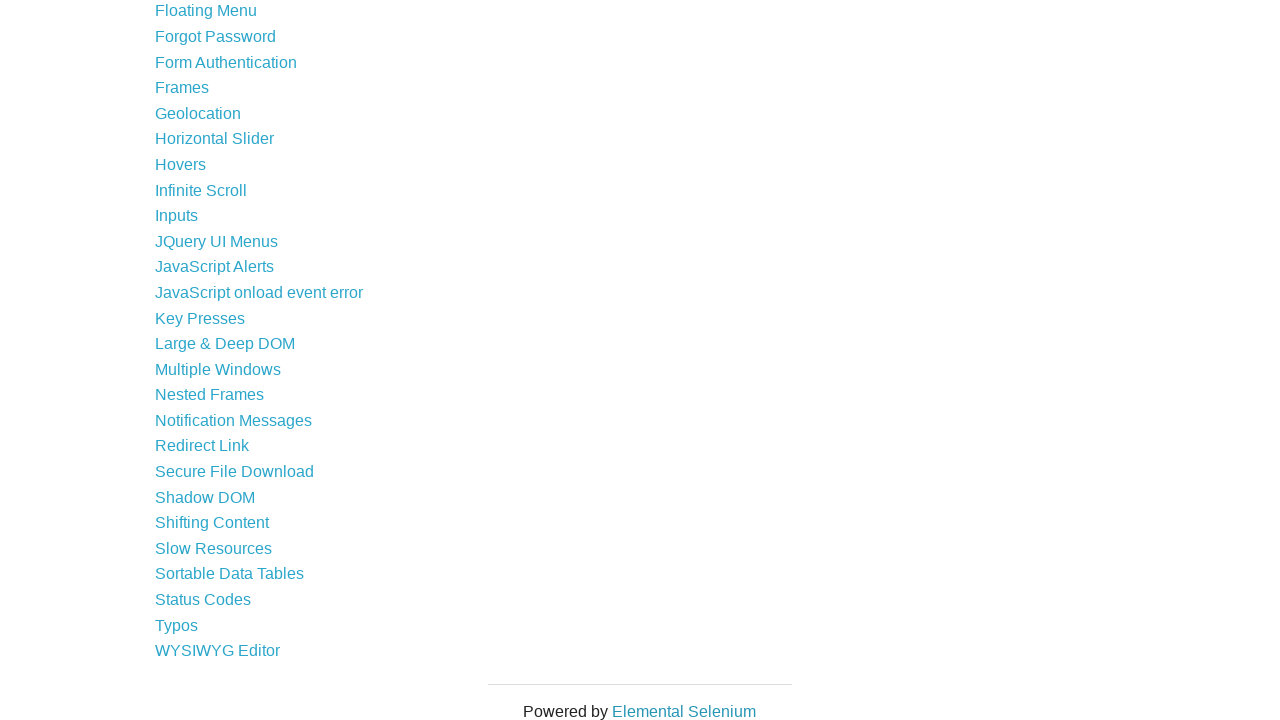

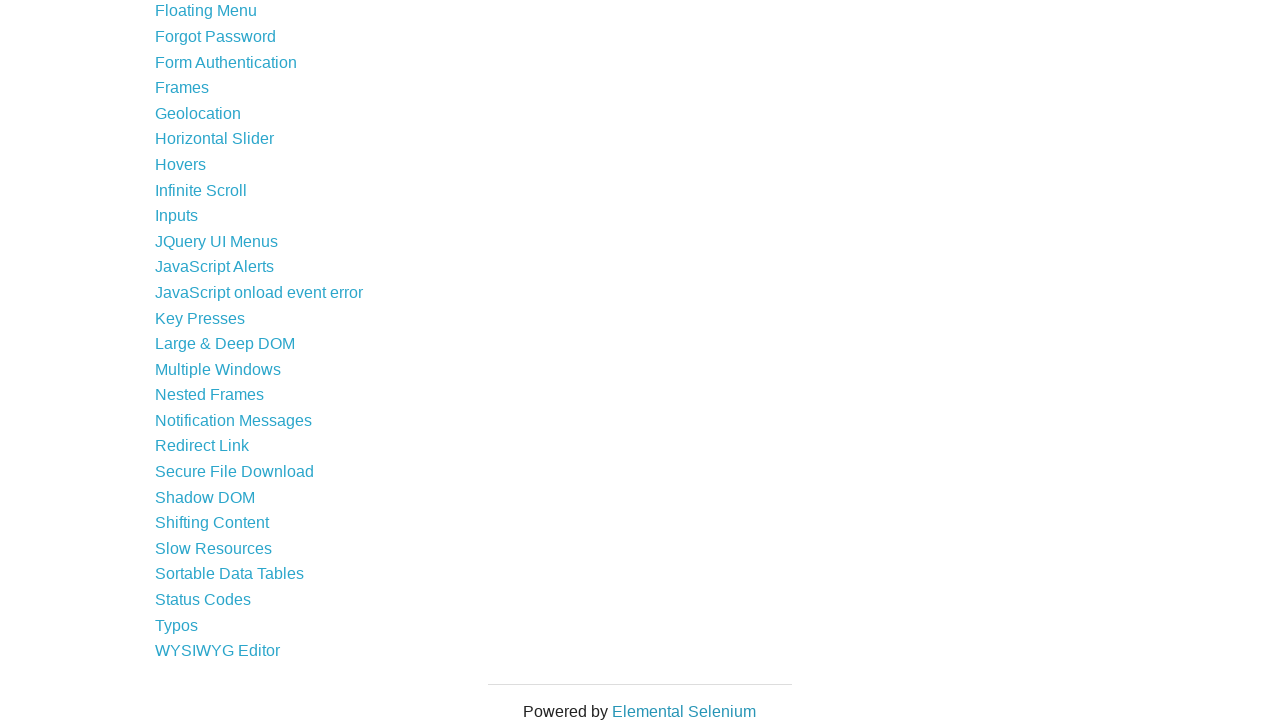